Tests the calculator's addition functionality by clicking 1 + 2 and verifying the result equals 3

Starting URL: https://testpages.eviltester.com/styled/apps/calculator.html

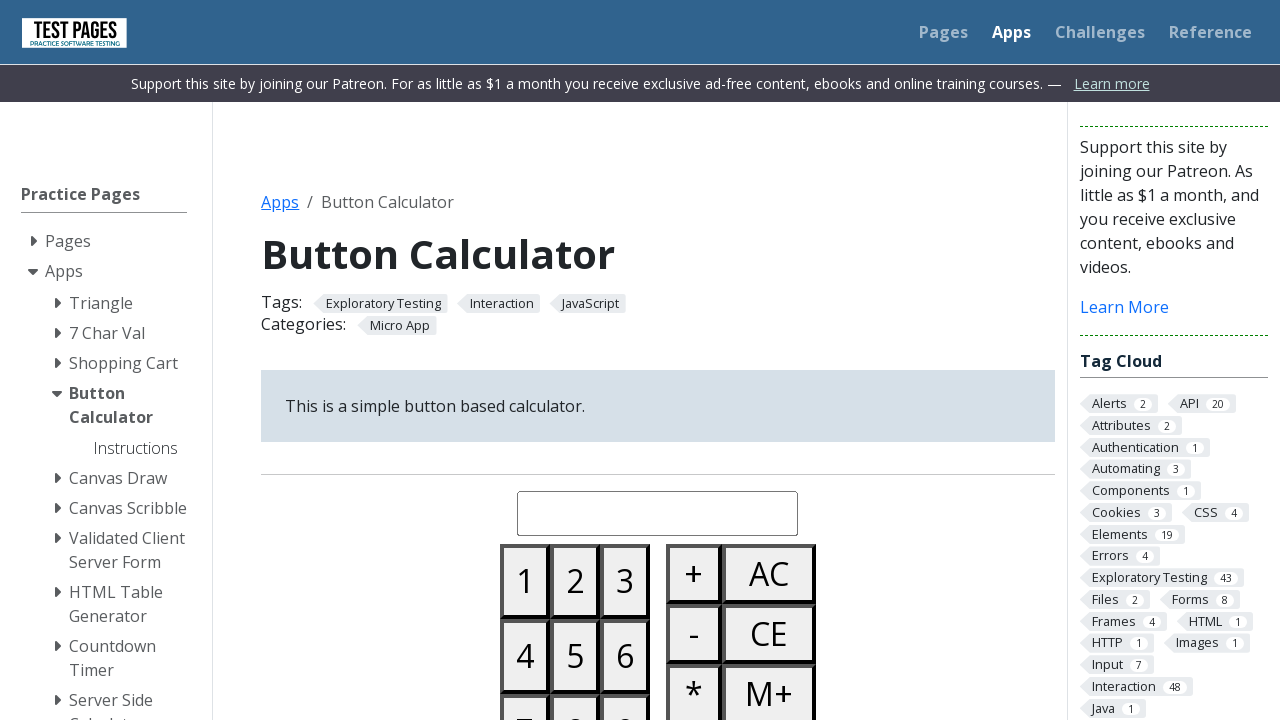

Navigated to calculator application
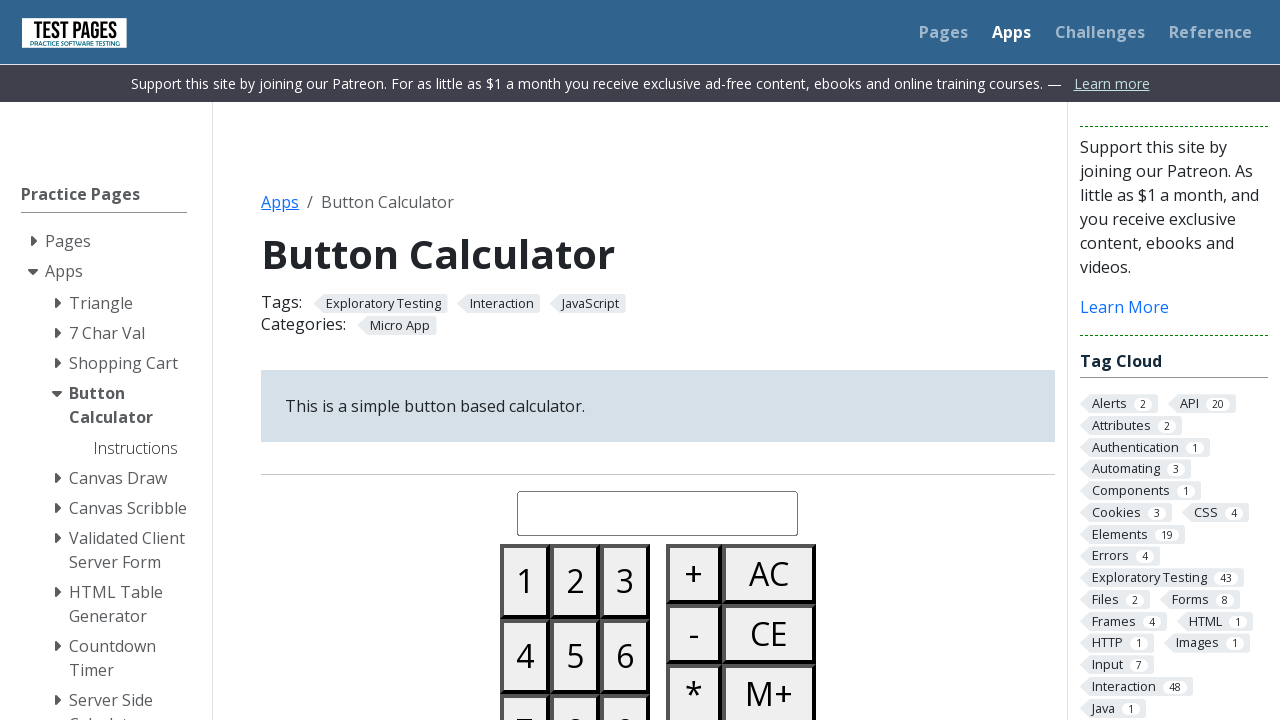

Clicked button 1 at (525, 581) on #button01
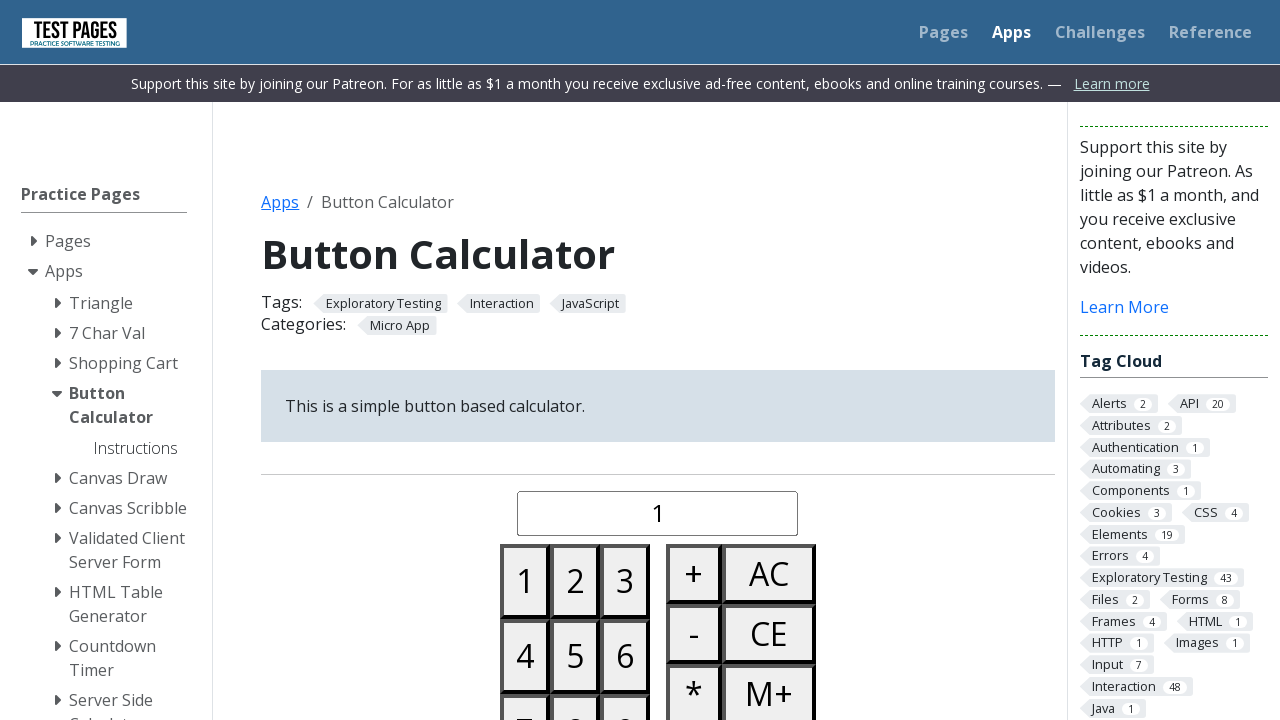

Clicked plus button at (694, 574) on #buttonplus
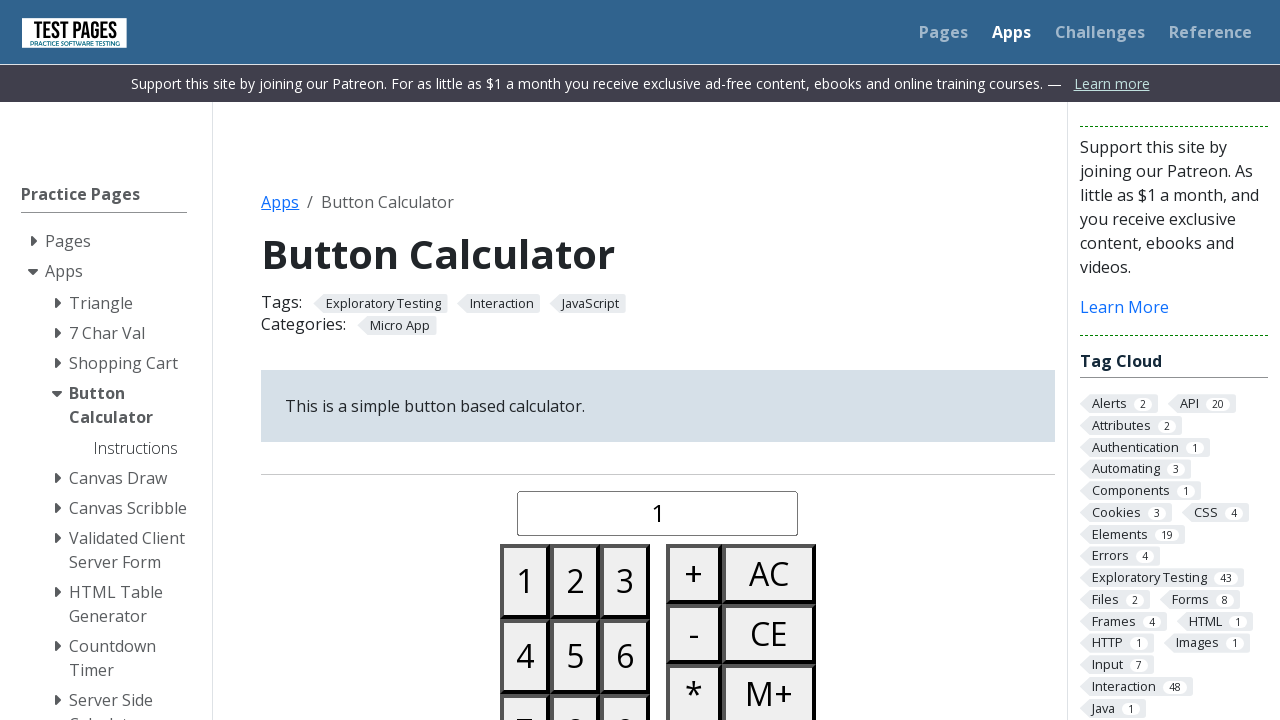

Clicked button 2 at (575, 581) on #button02
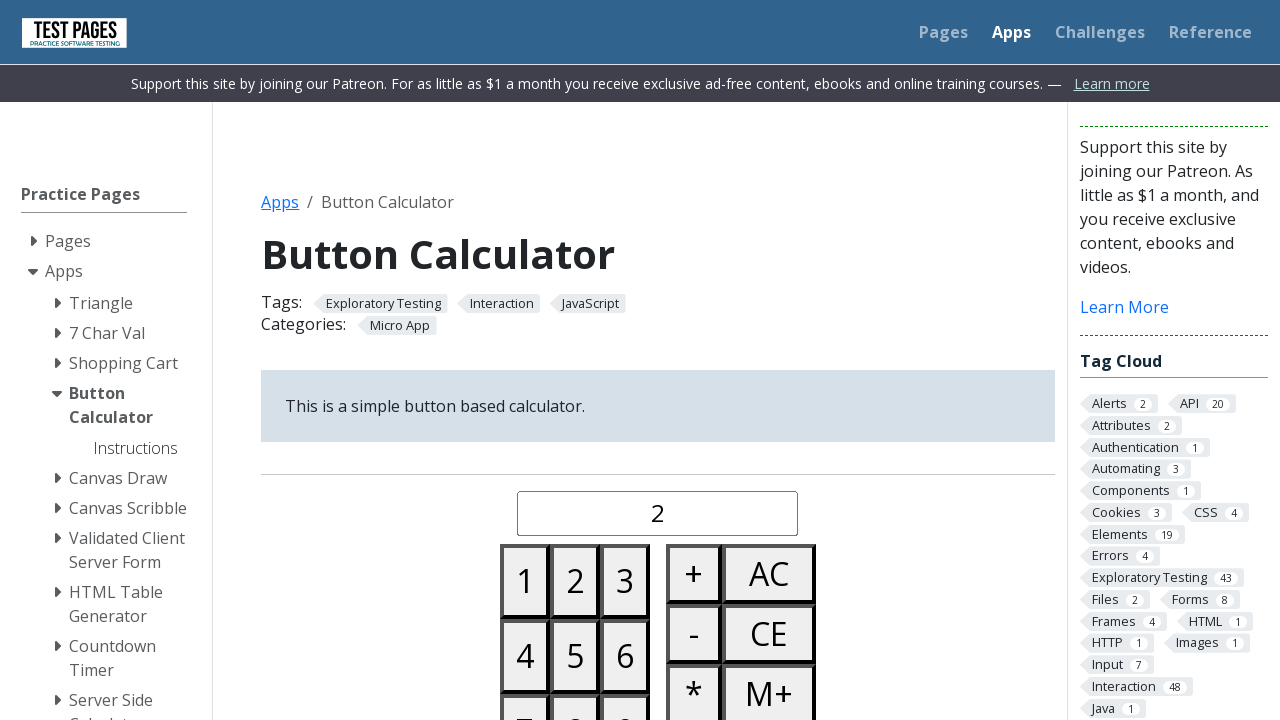

Clicked equals button at (694, 360) on #buttonequals
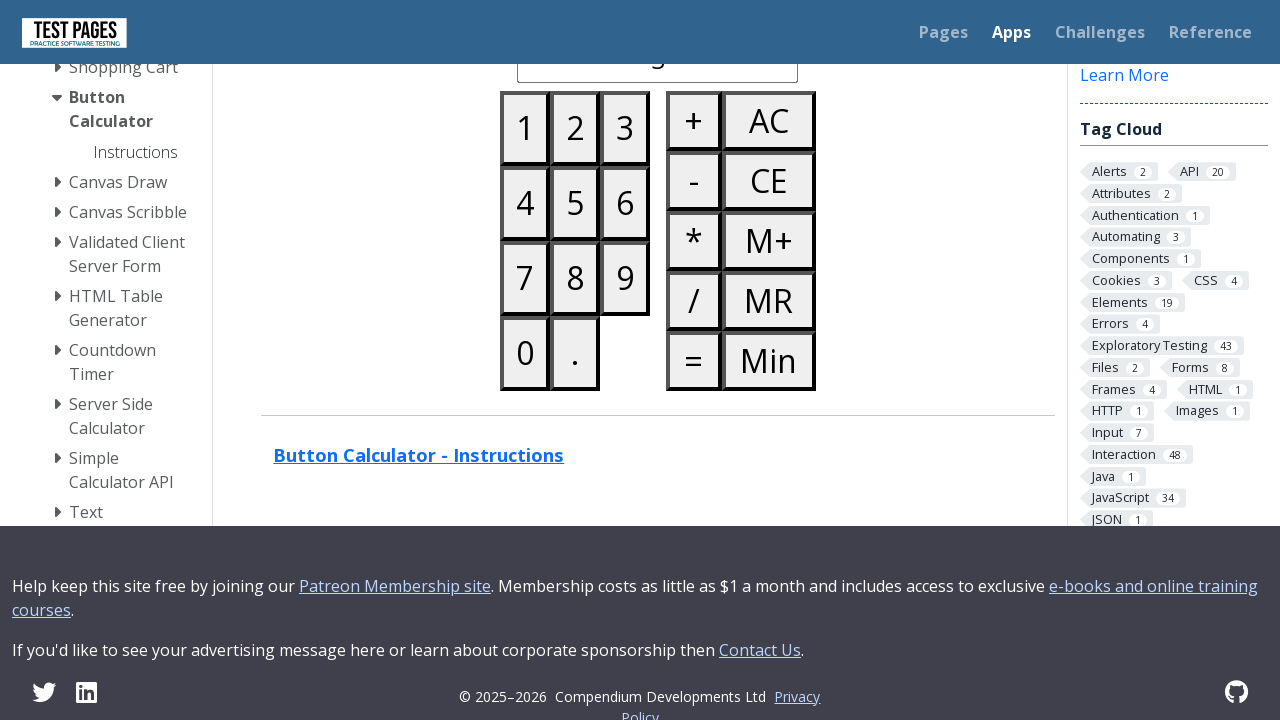

Verified that the result equals 3
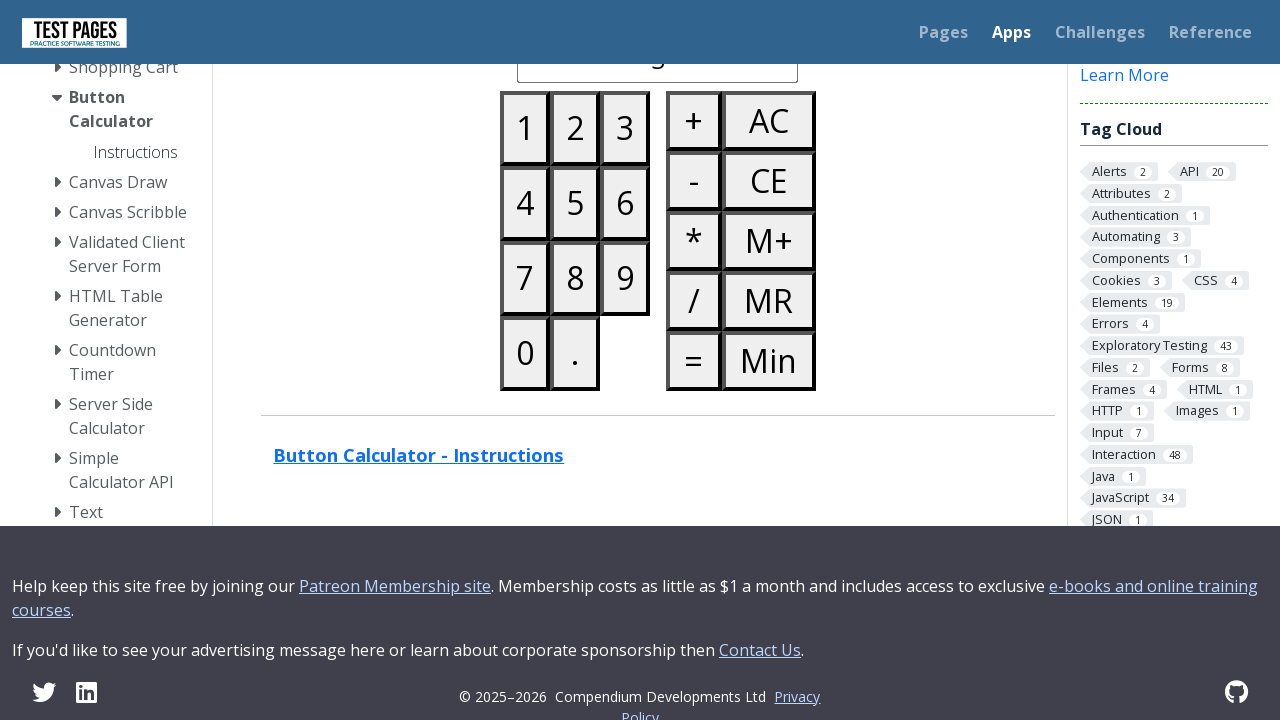

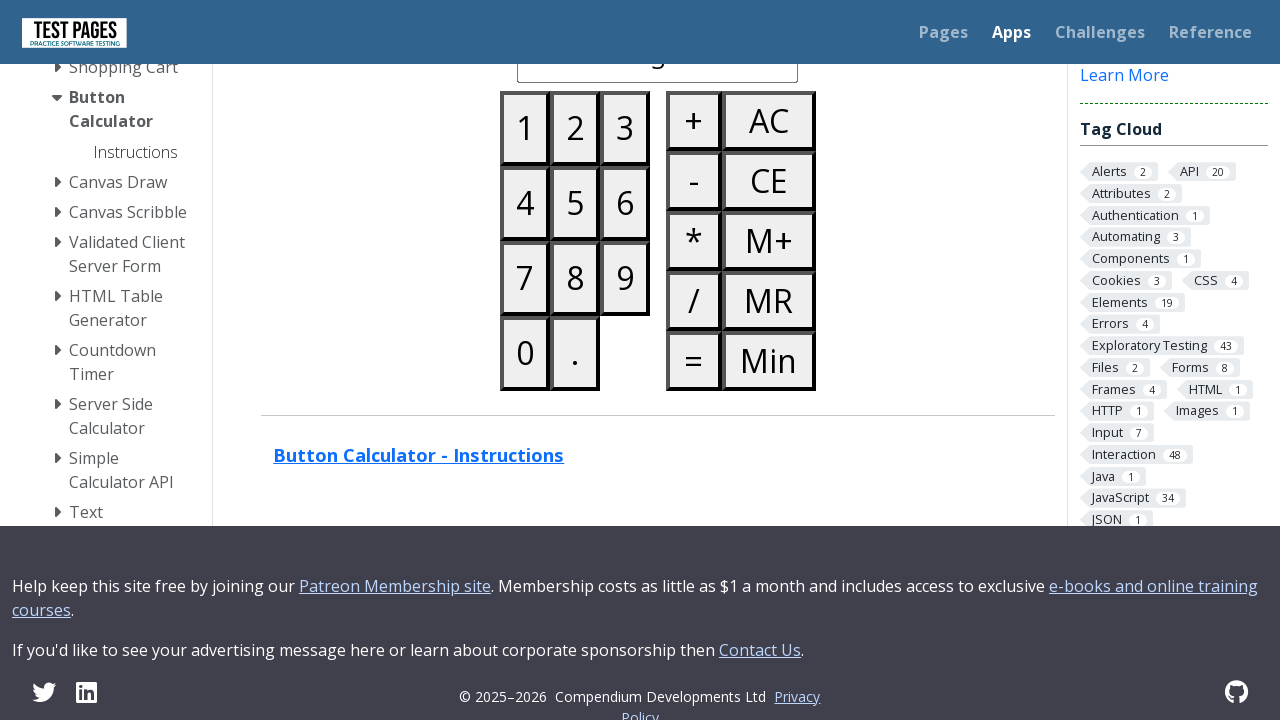